Tests table sorting using semantic class-based locators on the second table with better markup

Starting URL: http://the-internet.herokuapp.com/tables

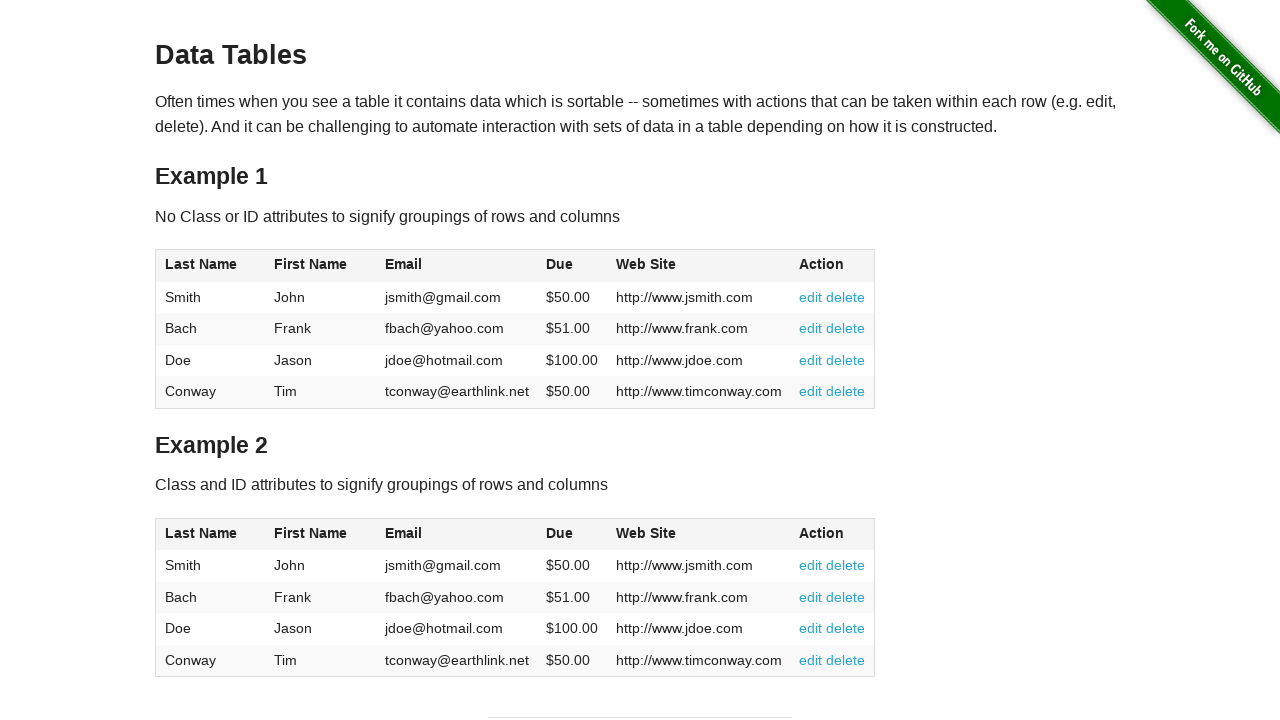

Clicked dues column header in second table to sort at (560, 533) on #table2 thead .dues
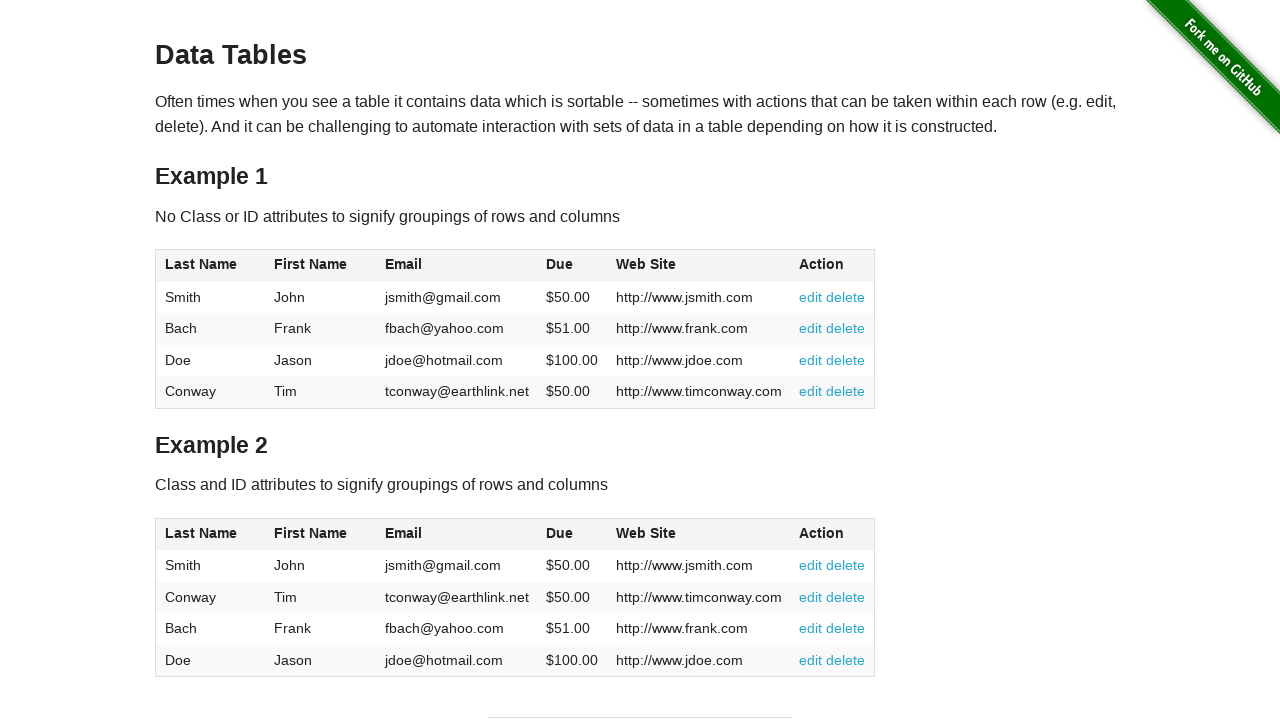

Dues column data loaded in second table
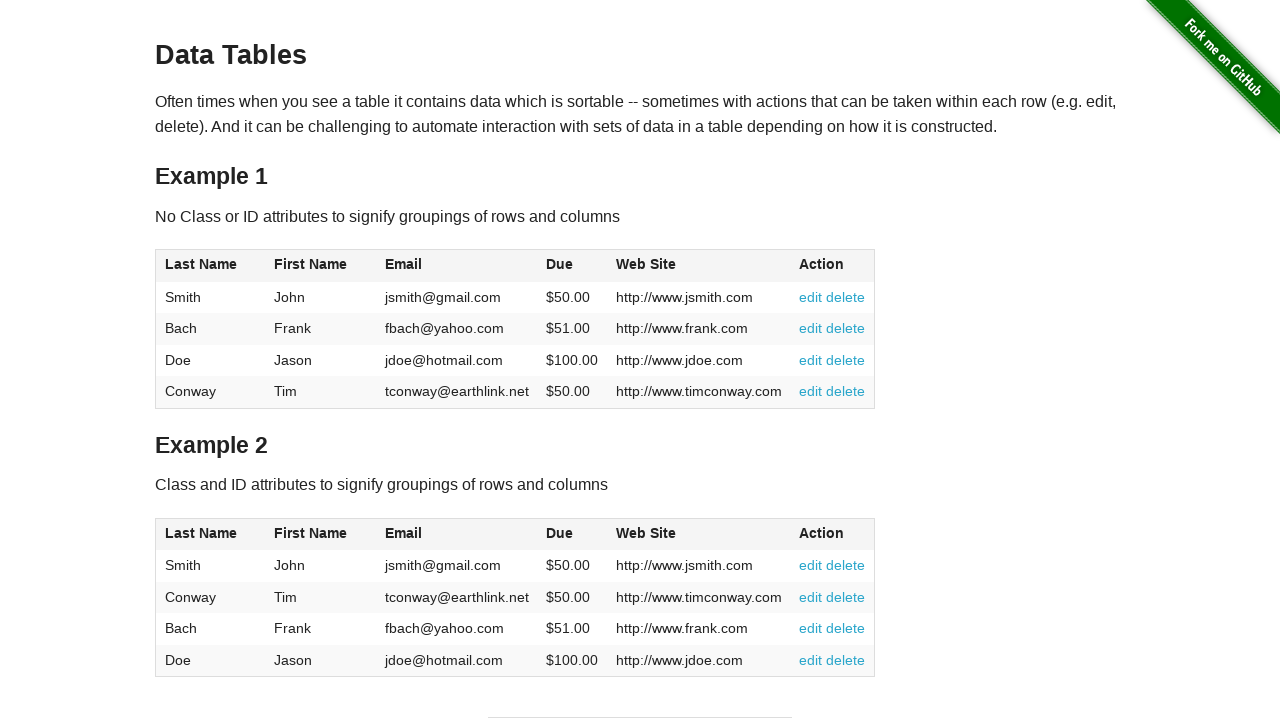

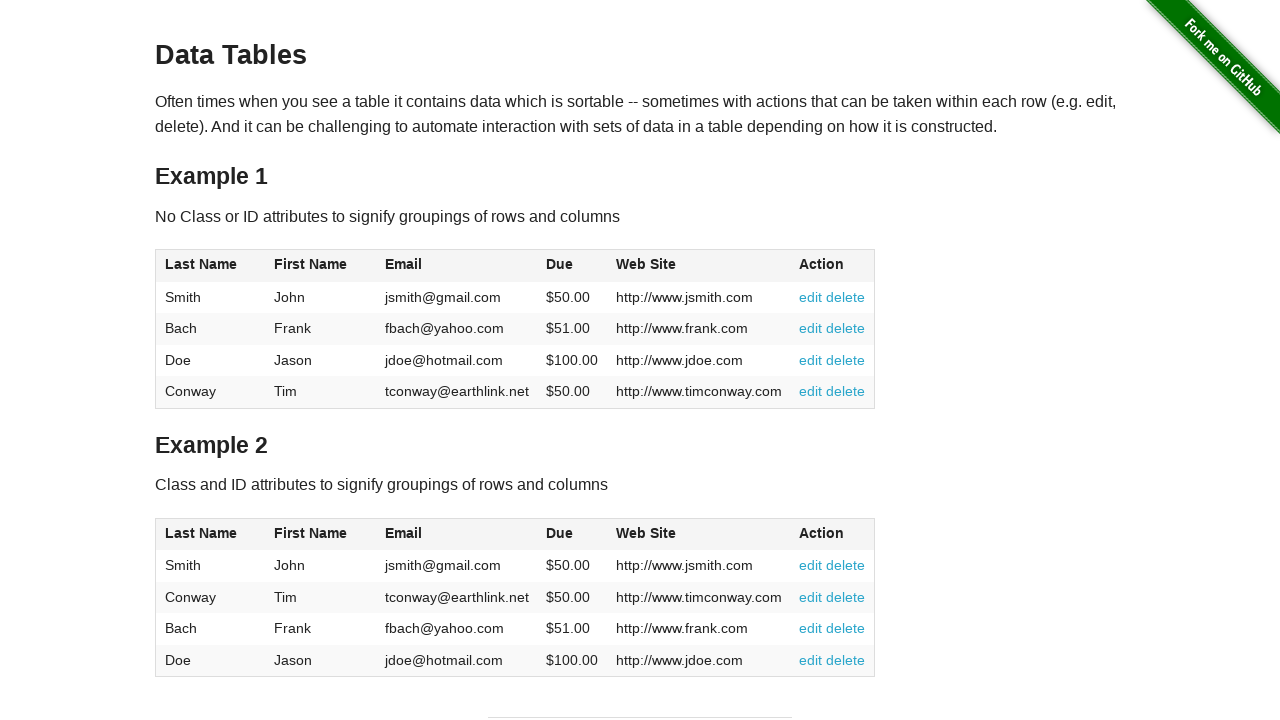